Tests accordion widget functionality by clicking through all sections and verifying content is displayed

Starting URL: http://www.seleniumui.moderntester.pl/accordion.php

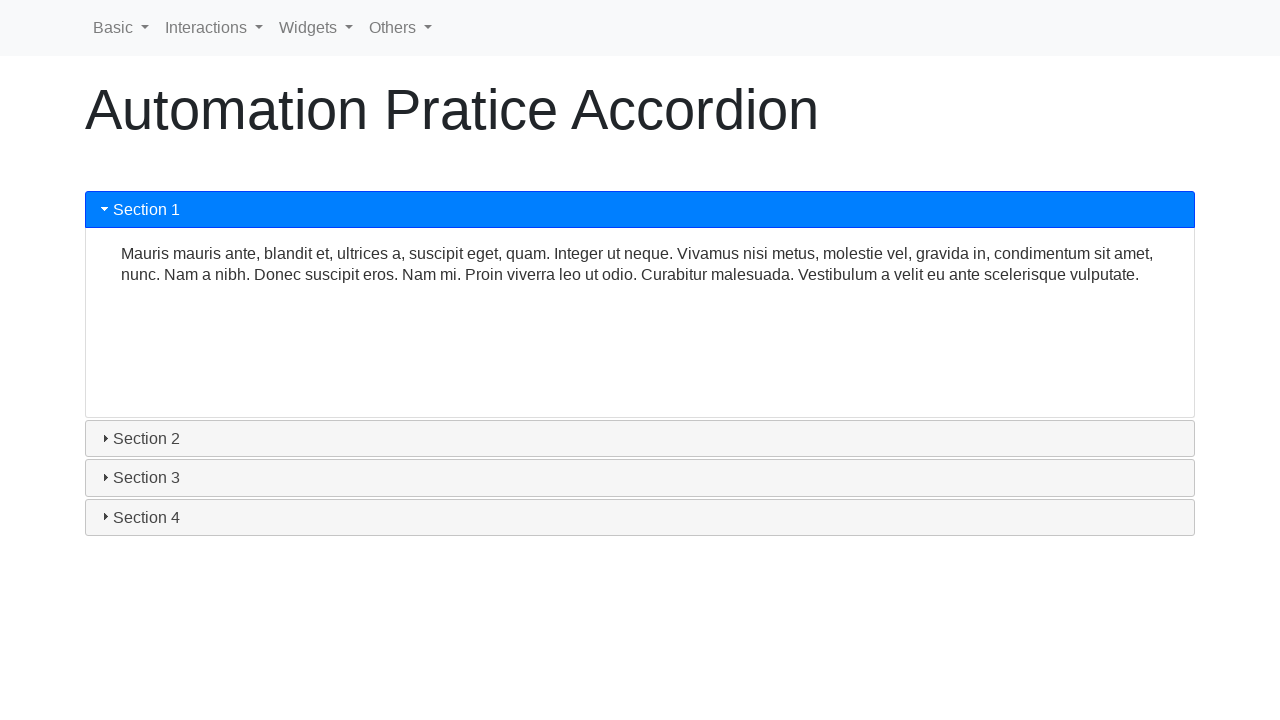

Clicked Section 1 header at (640, 210) on #ui-id-1
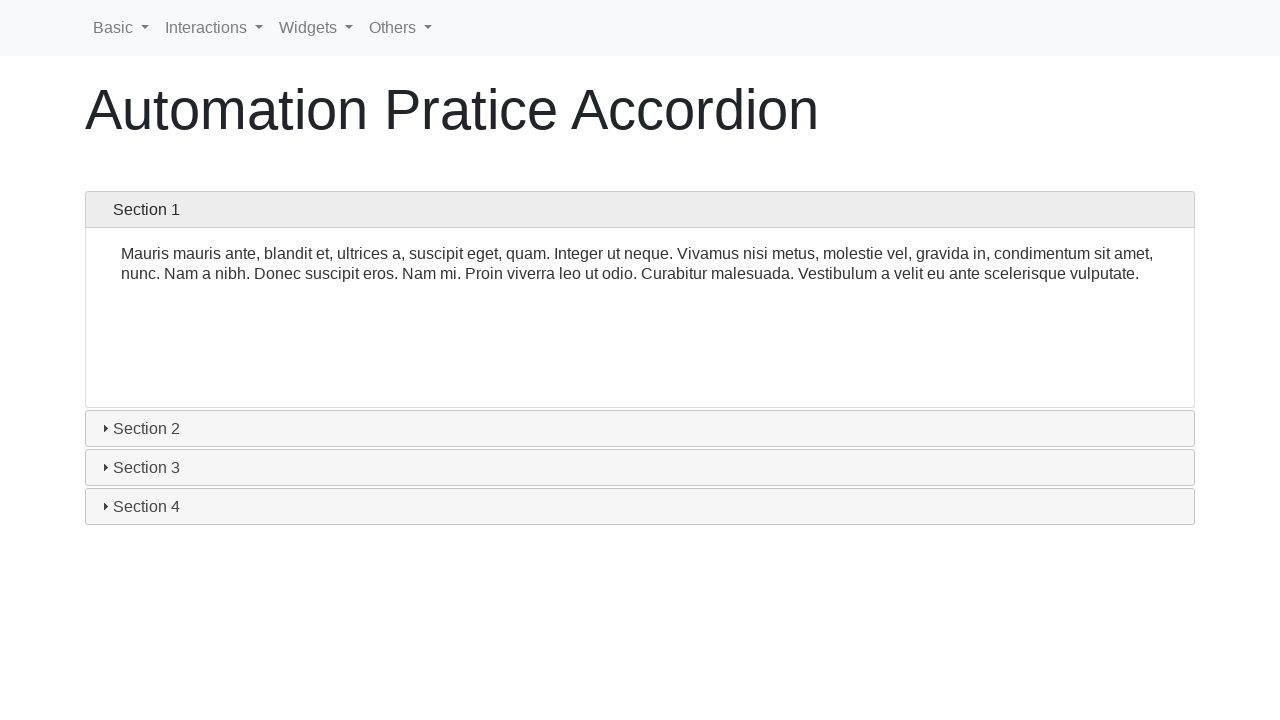

Section 1 content became visible
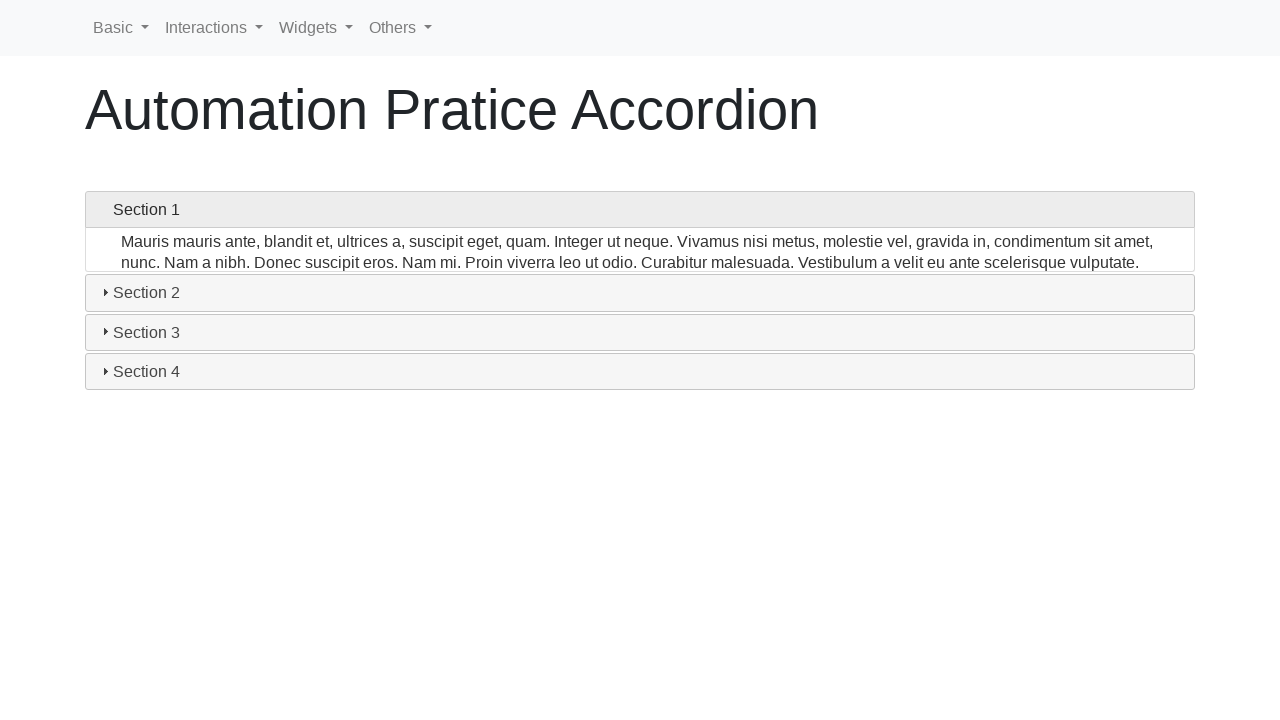

Retrieved text from Section 1
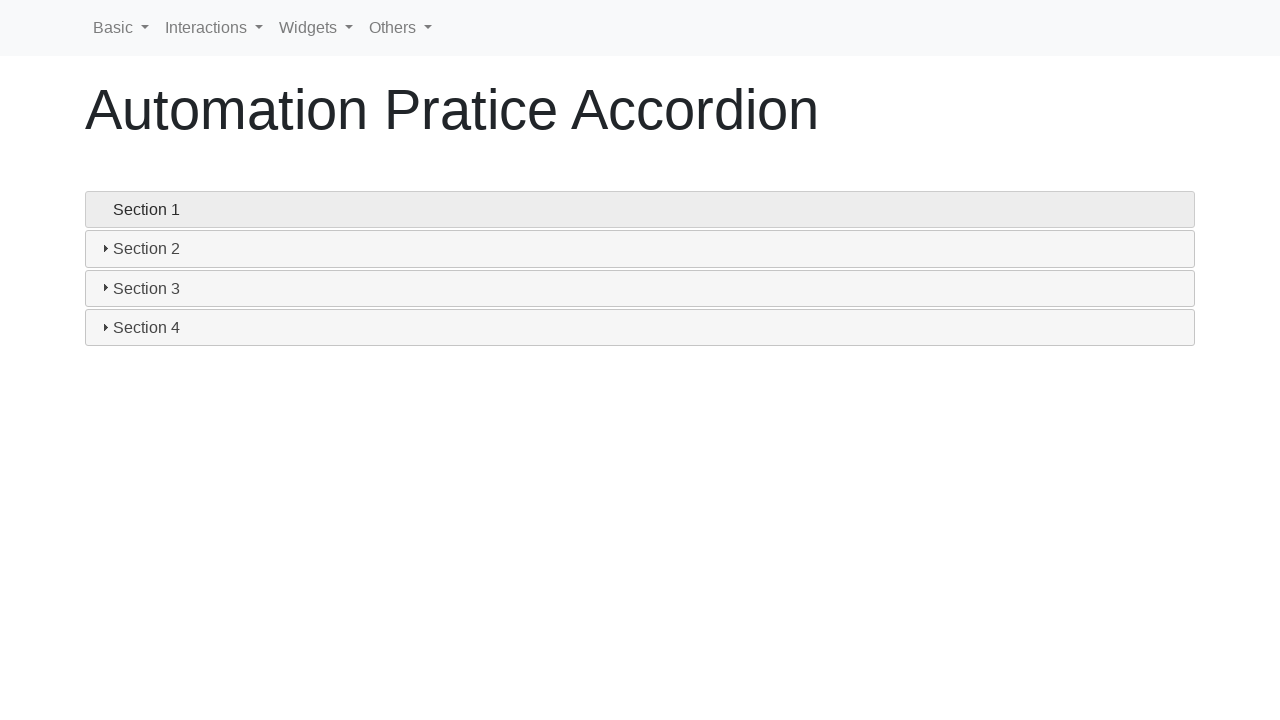

Clicked Section 2 header at (640, 249) on #ui-id-3
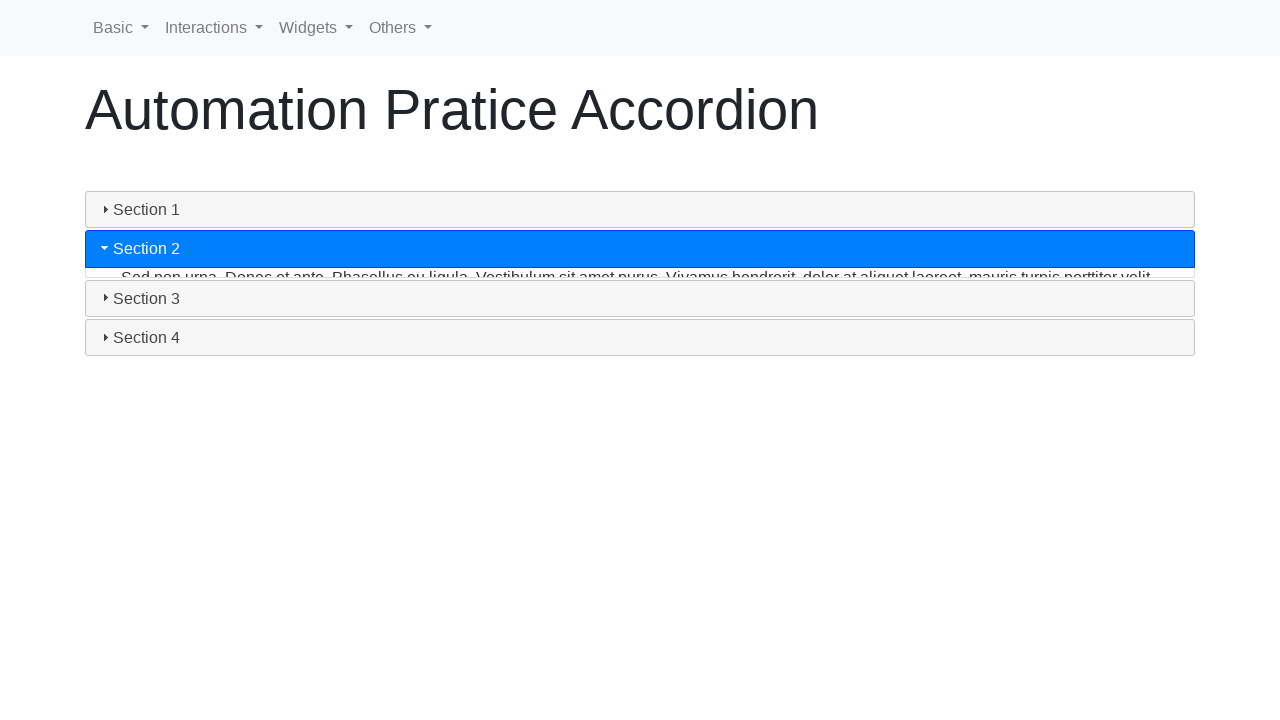

Section 2 content became visible
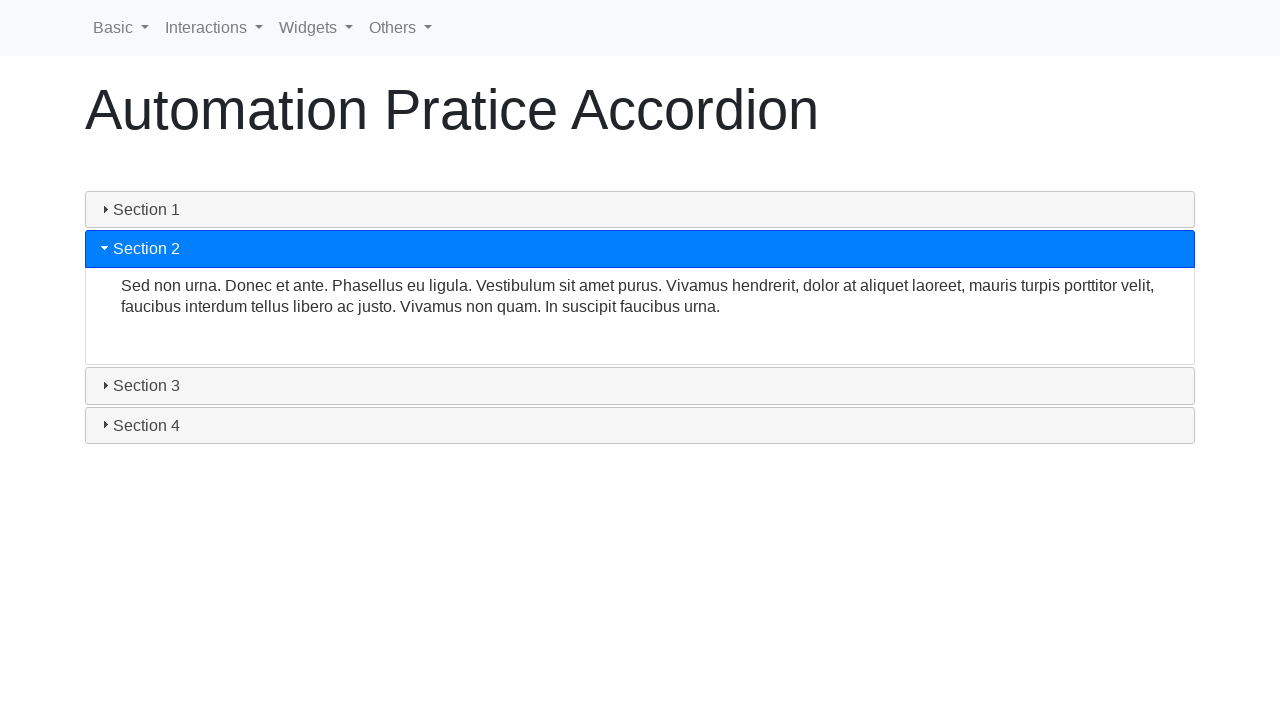

Retrieved text from Section 2
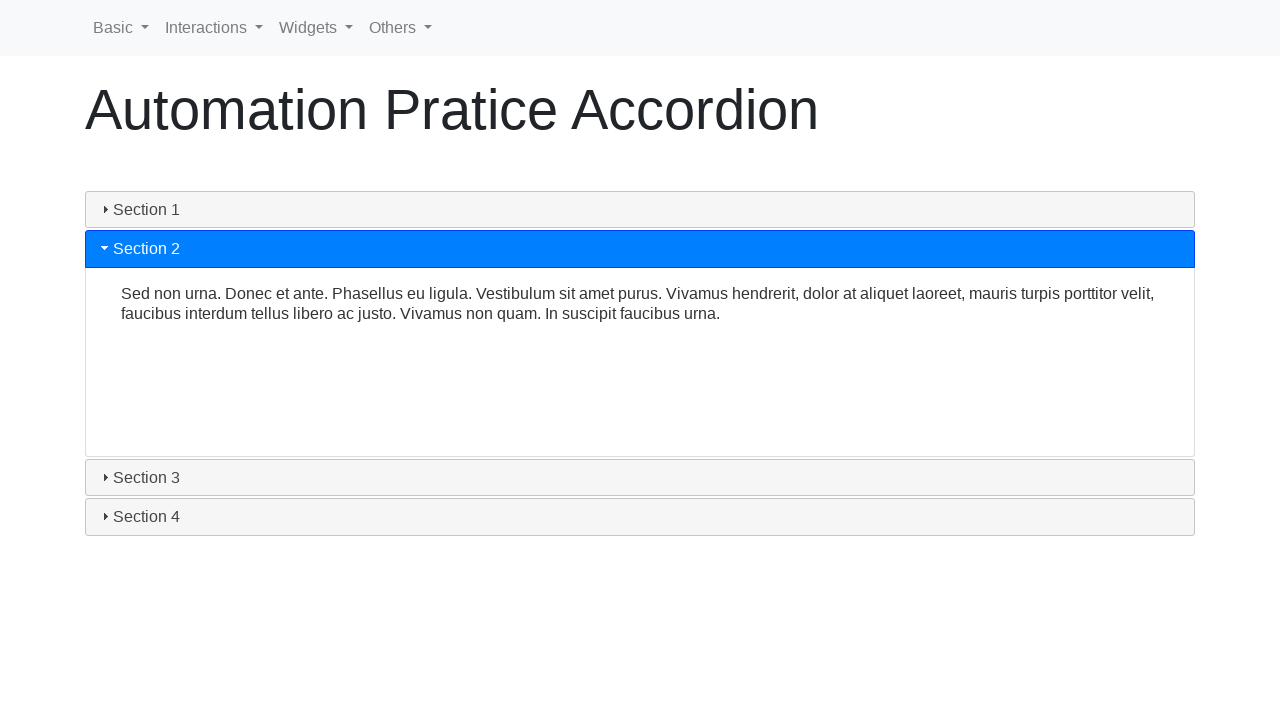

Clicked Section 3 header at (640, 478) on #ui-id-5
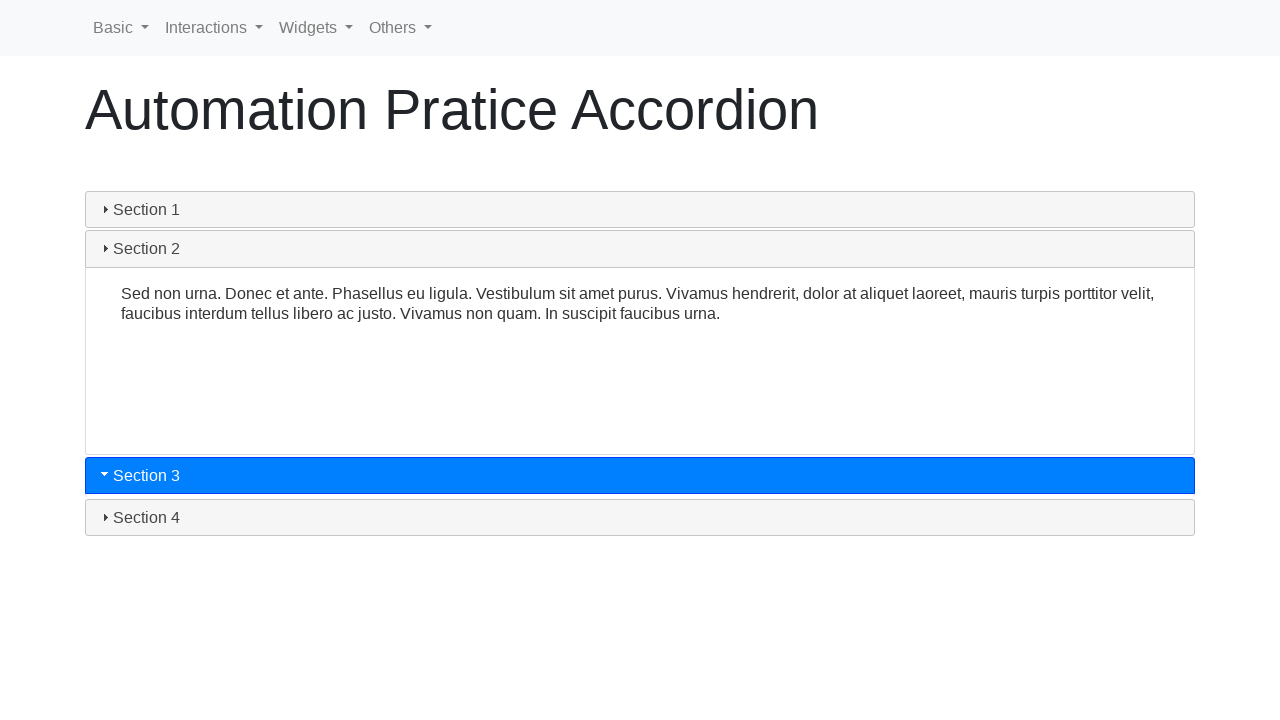

Section 3 content became visible
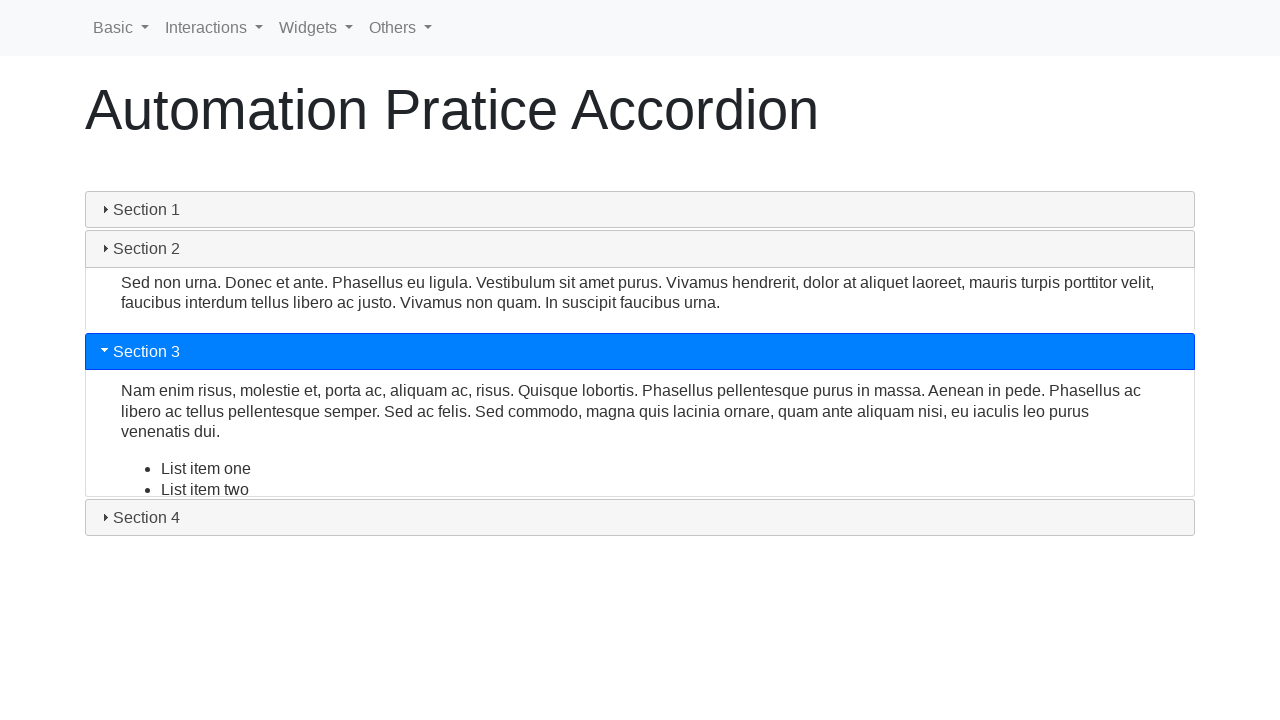

Retrieved paragraph text from Section 3
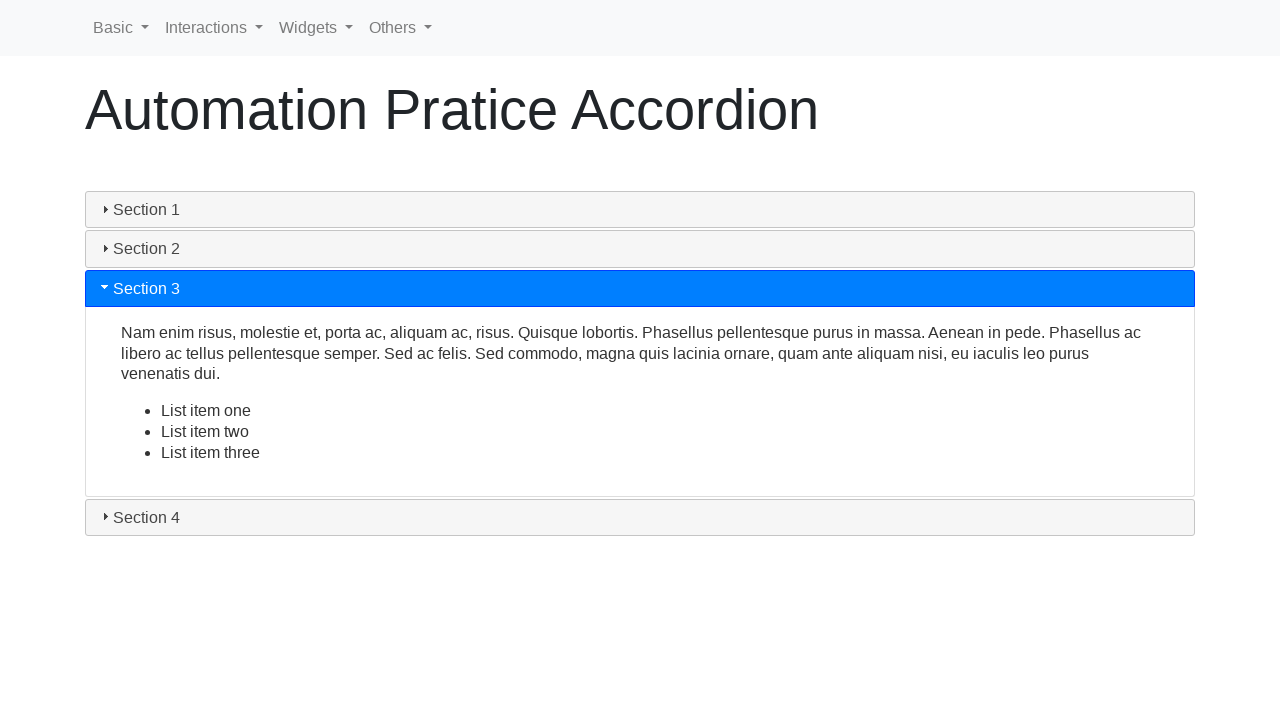

Retrieved list text from Section 3
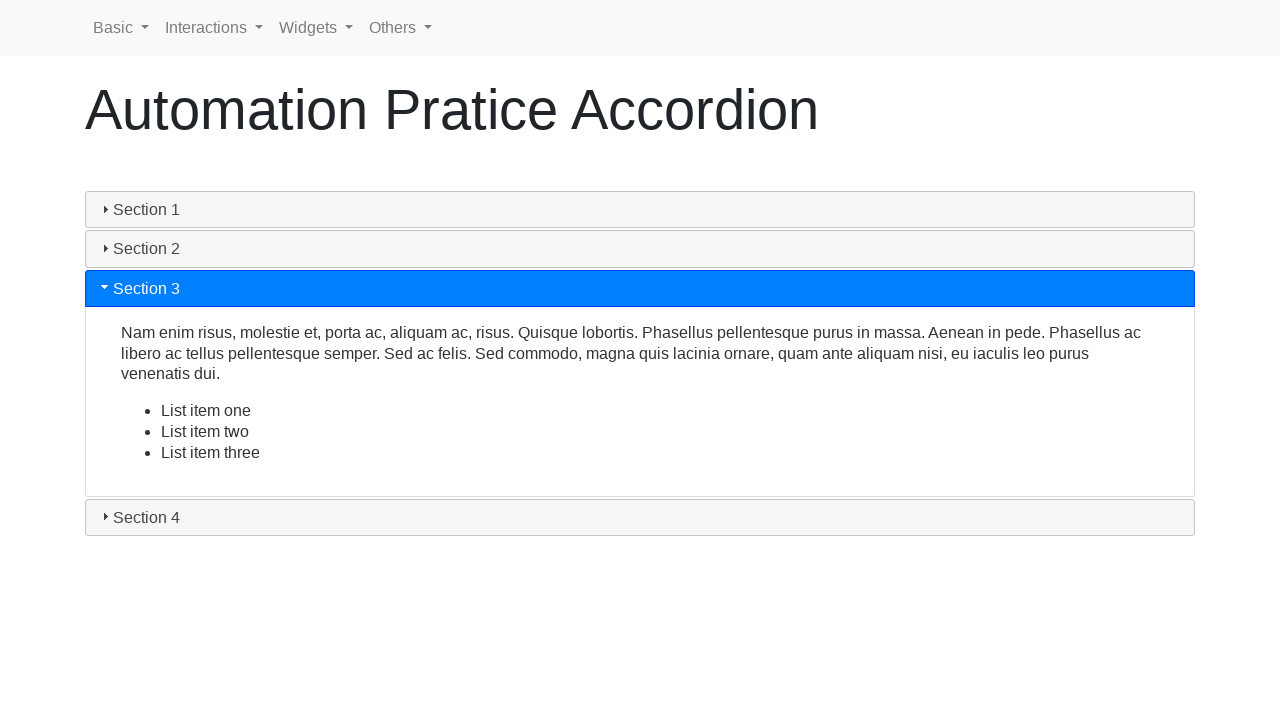

Clicked Section 4 header at (640, 517) on #ui-id-7
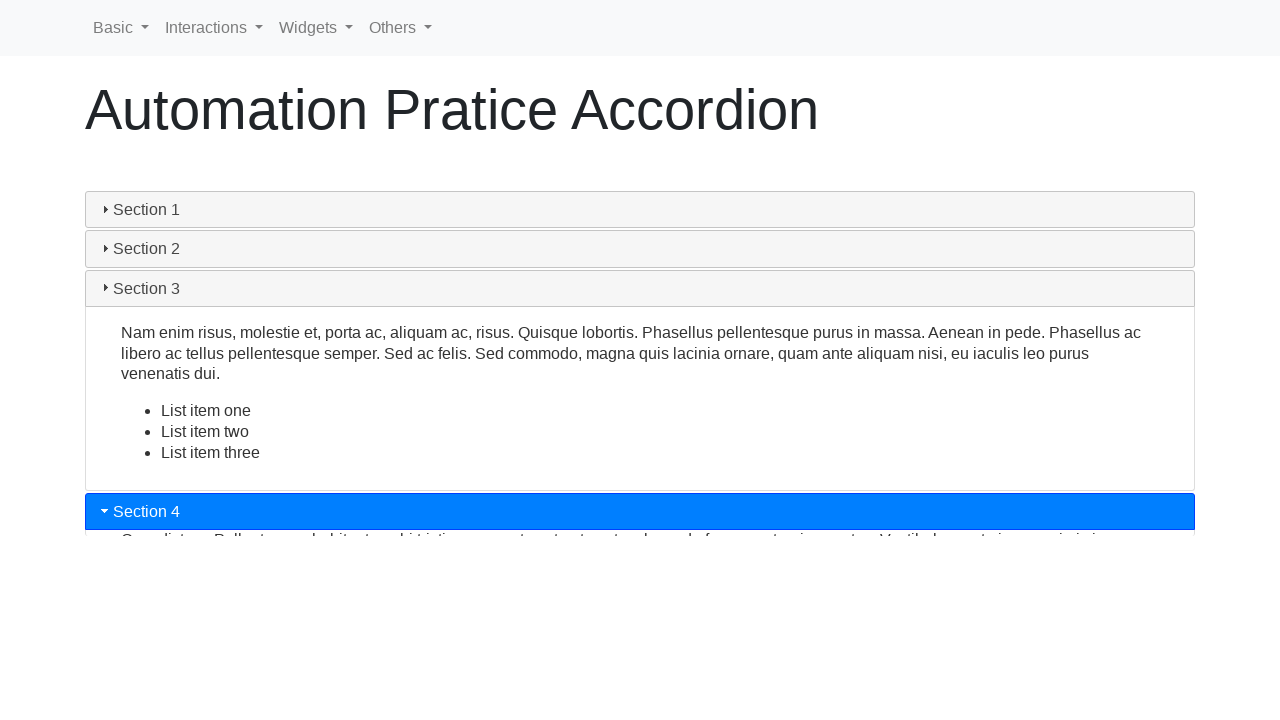

Section 4 content became visible
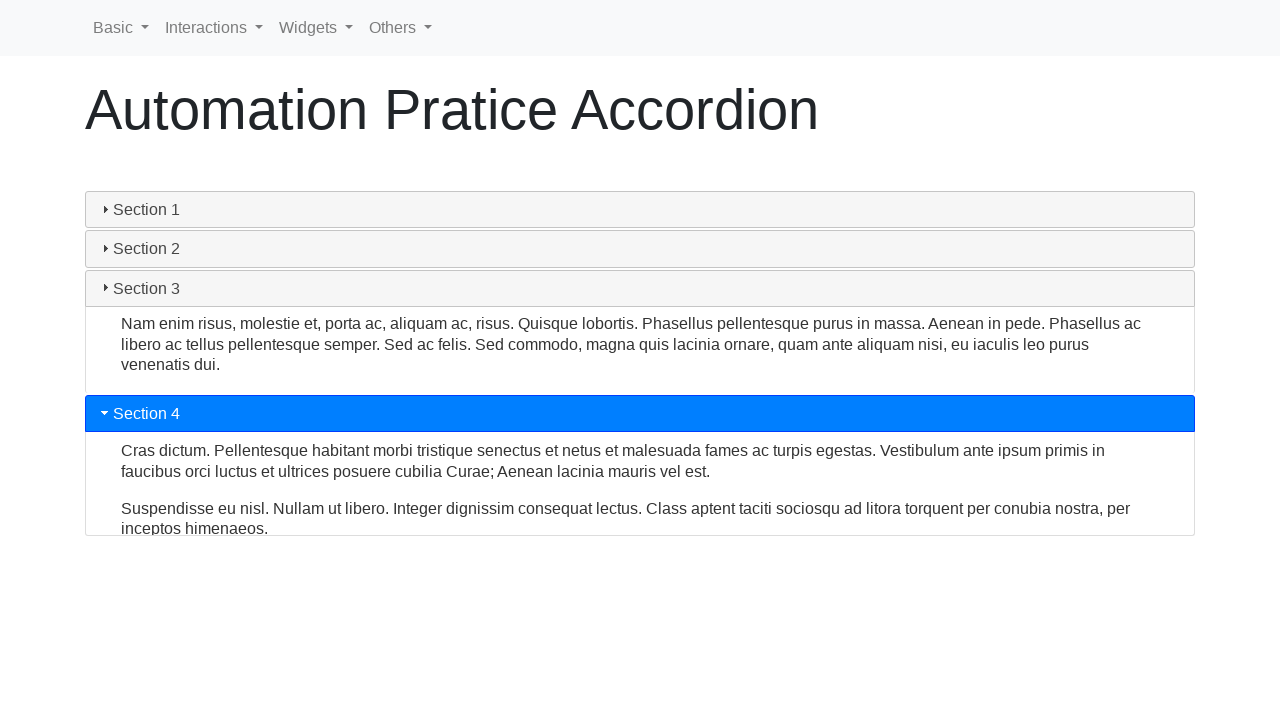

Retrieved first child element text from Section 4
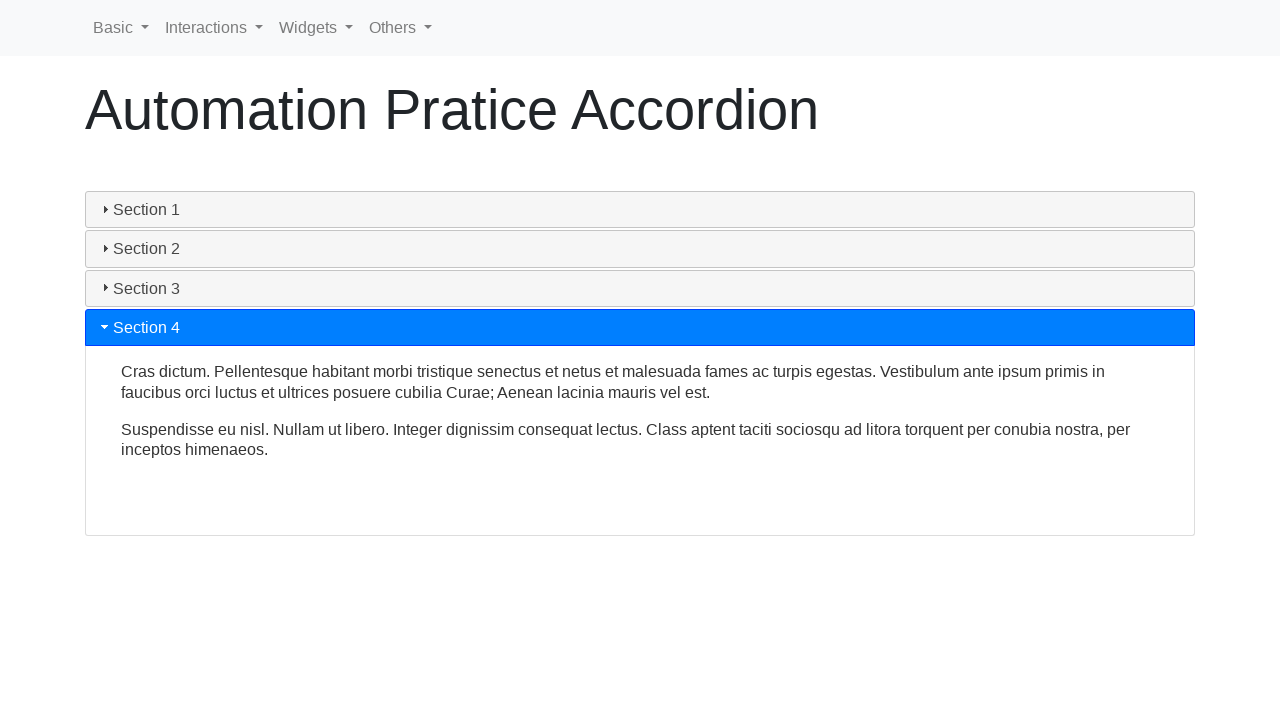

Retrieved last child element text from Section 4
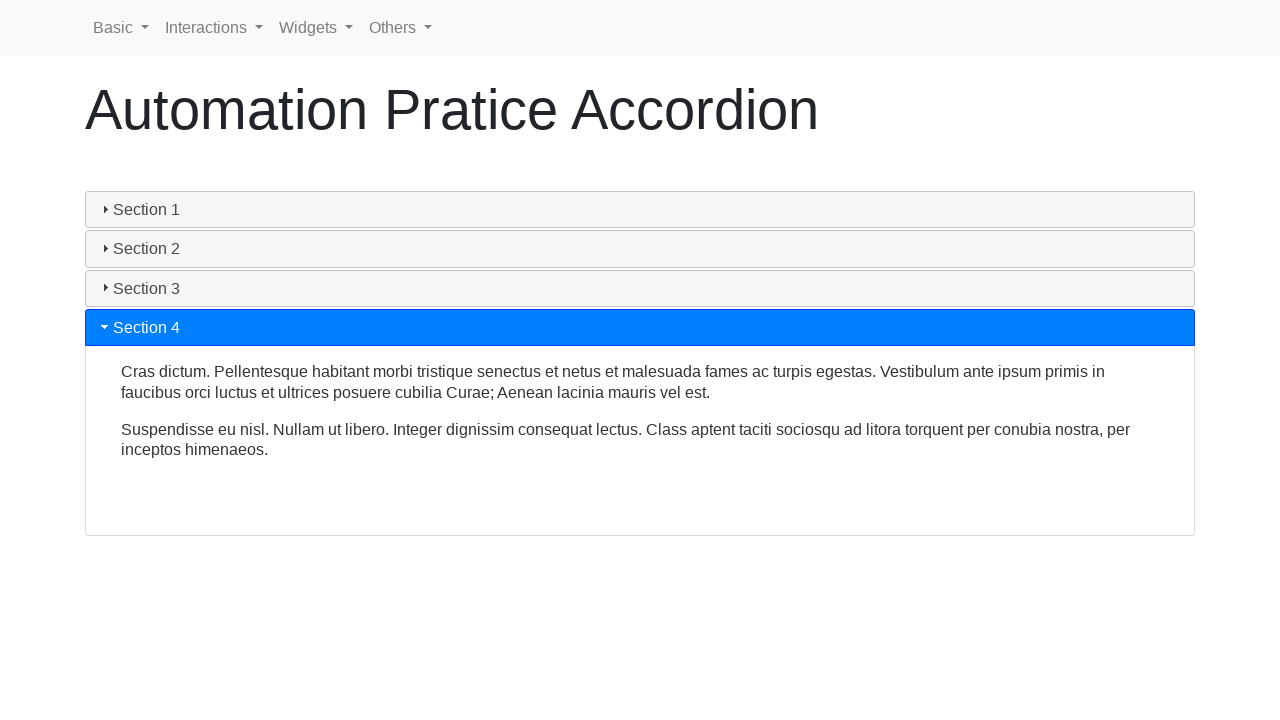

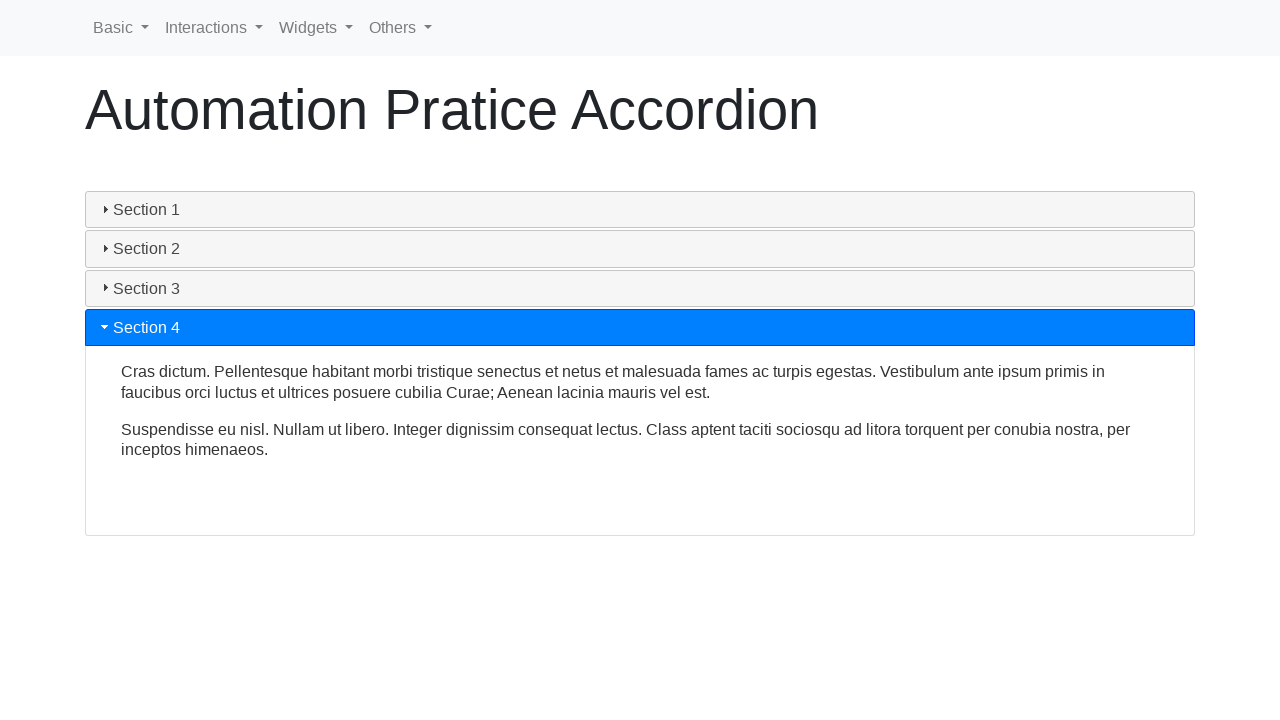